Tests a tarot card reading flow by entering a question, shuffling cards, spreading cards, selecting cards, and requesting AI interpretation of the selected cards.

Starting URL: https://test-studio-firebase.vercel.app/reading

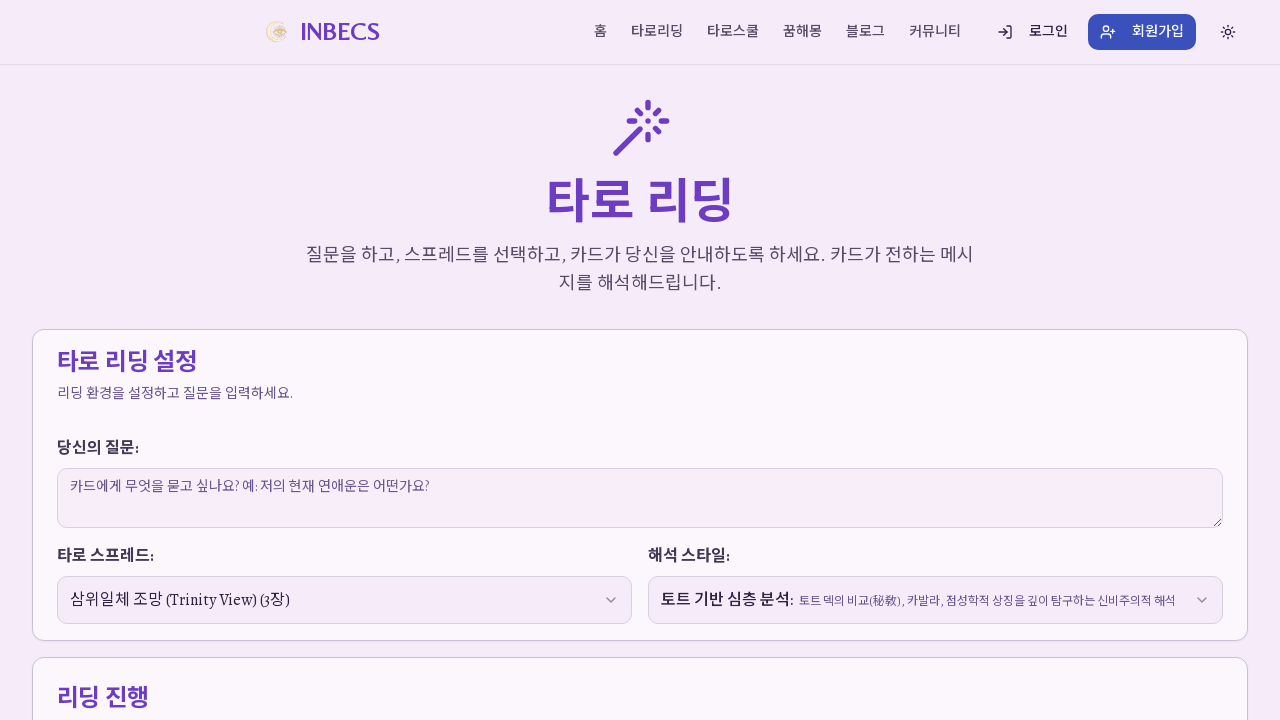

Waited 5 seconds for page to load
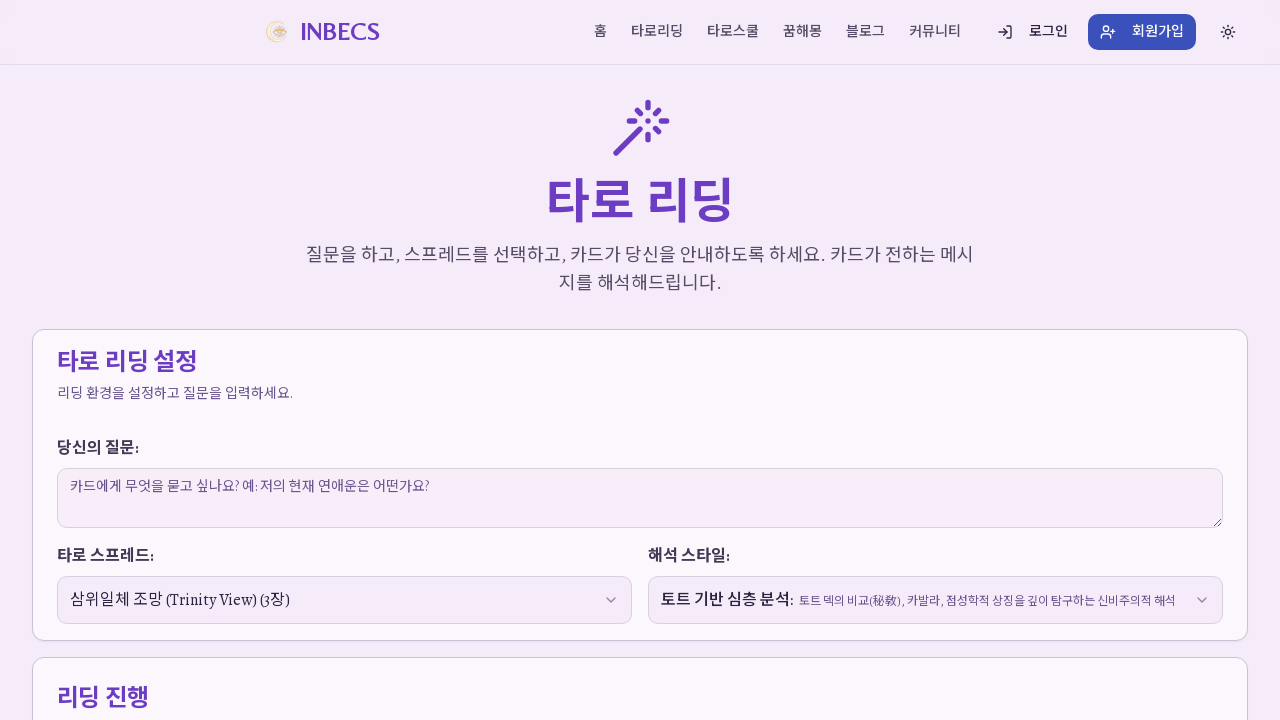

Filled question textarea with 'What does my future hold in my career path?' on textarea >> nth=0
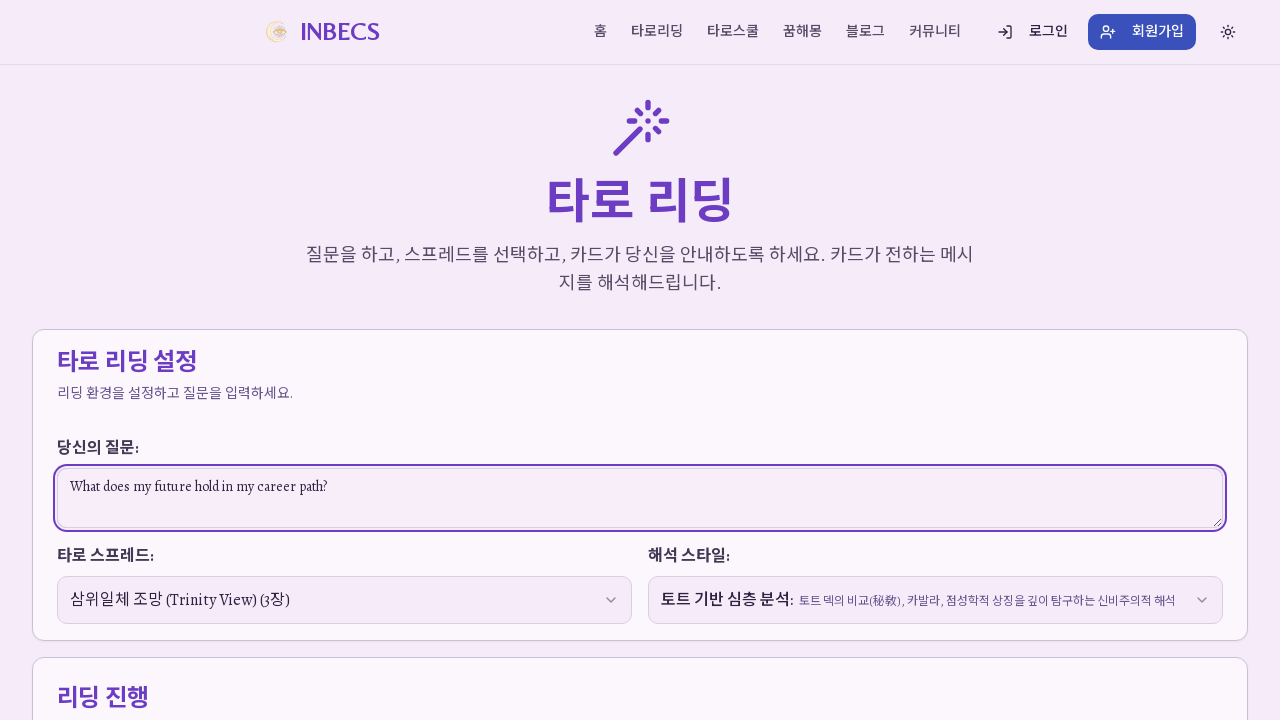

Shuffle cards button is visible
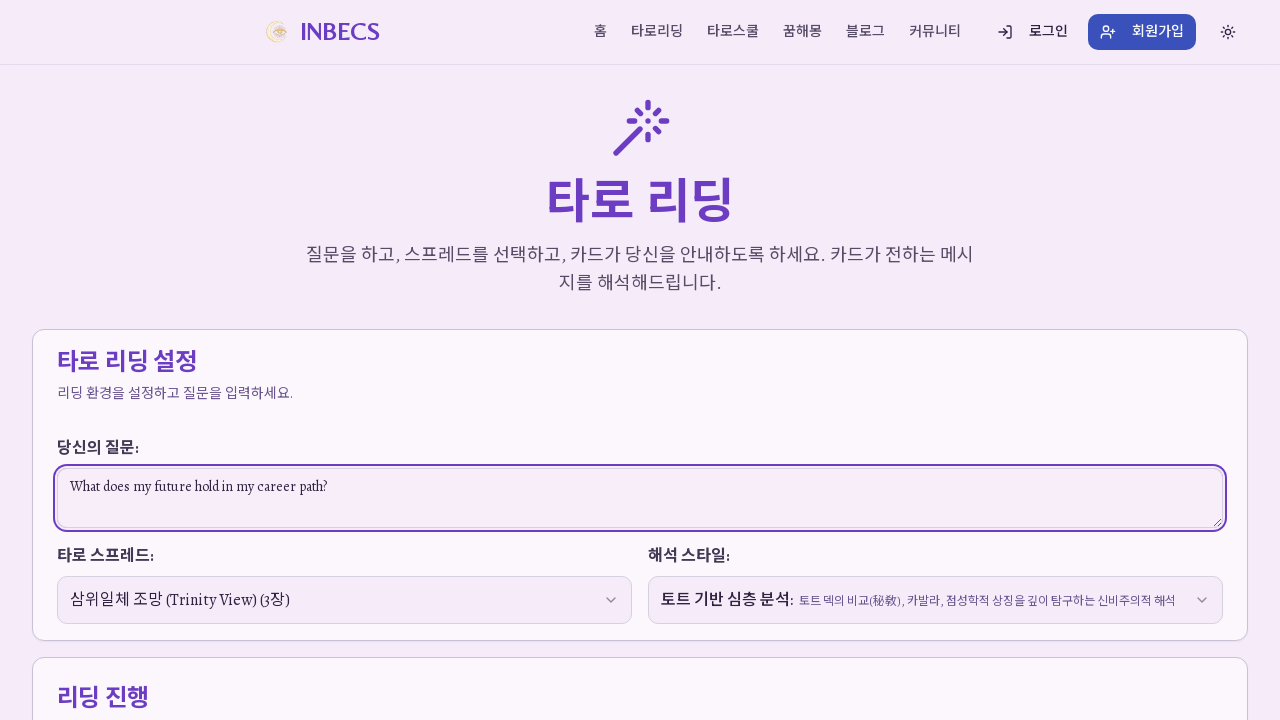

Clicked shuffle cards button at (550, 360) on button:has-text("카드 섞기")
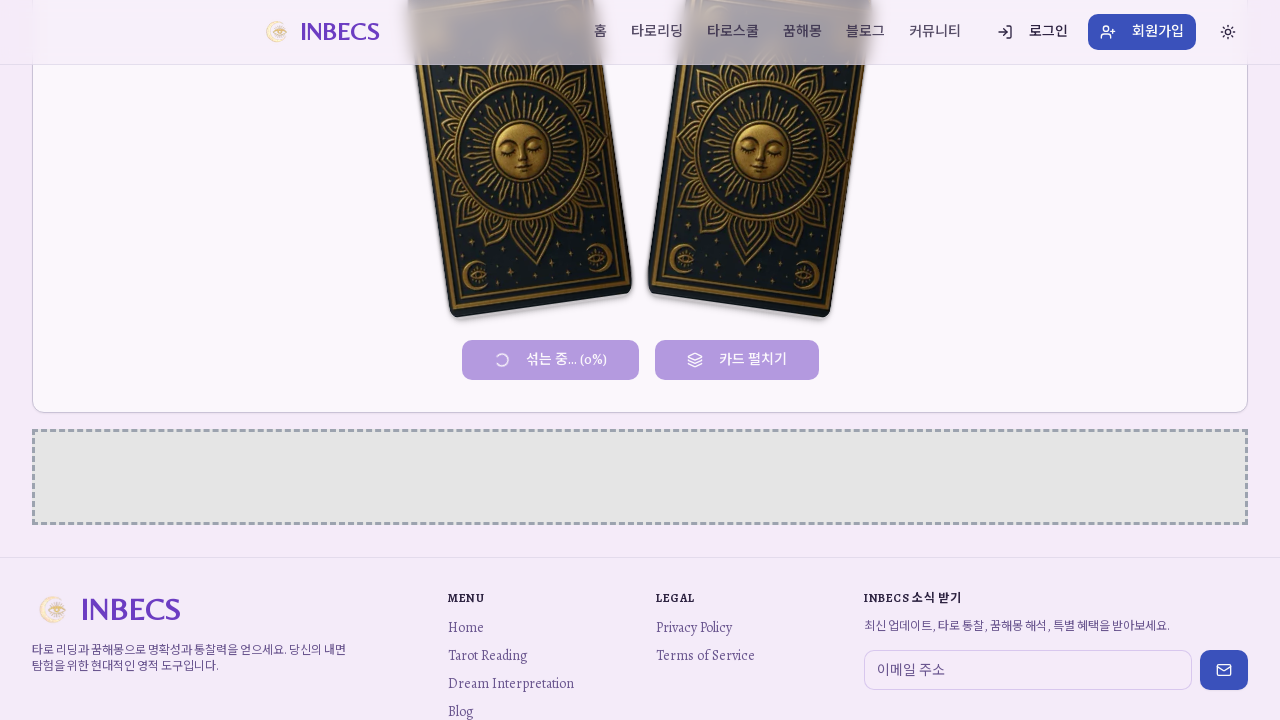

Waited 3 seconds for cards to shuffle
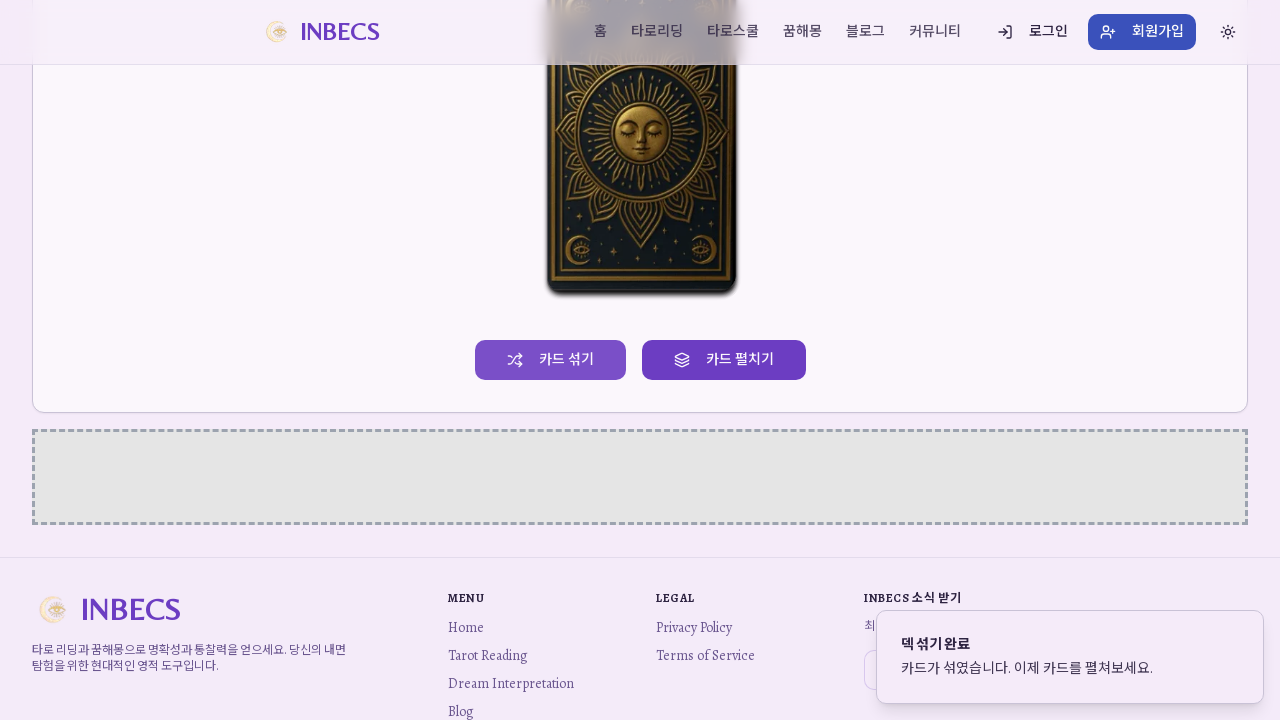

Spread cards button is visible
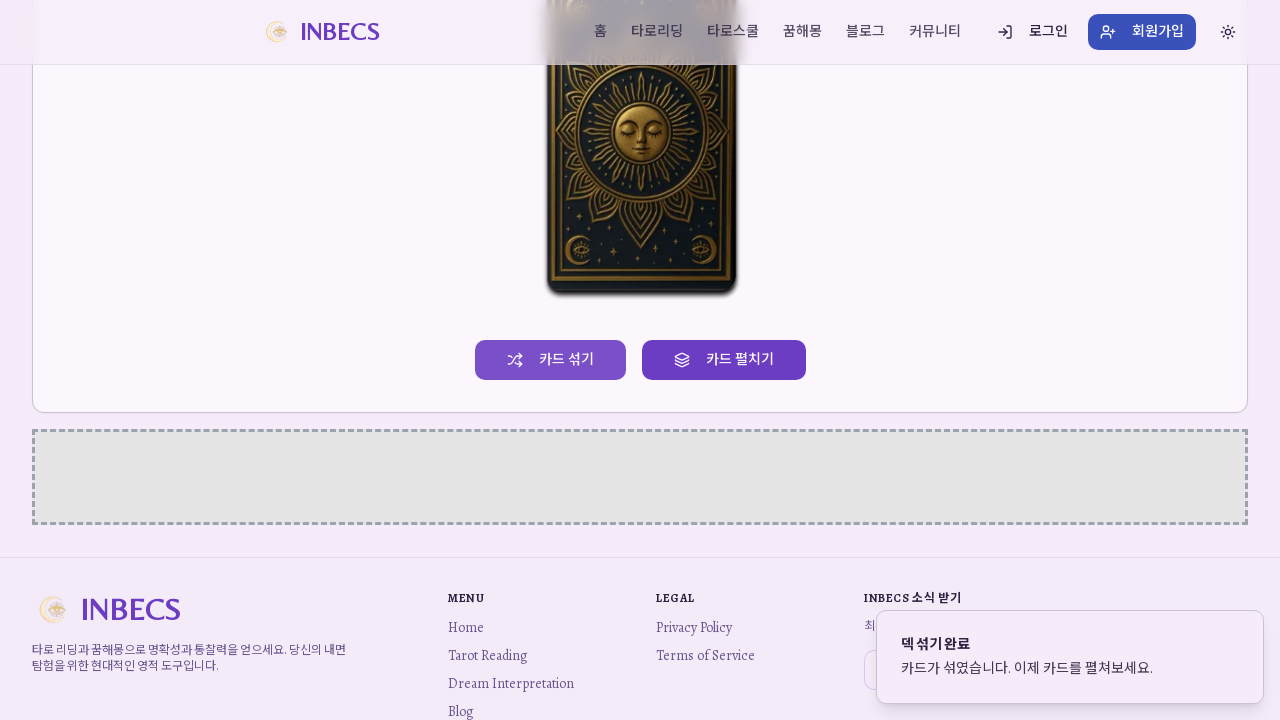

Clicked spread cards button at (724, 360) on button:has-text("카드 펼치기")
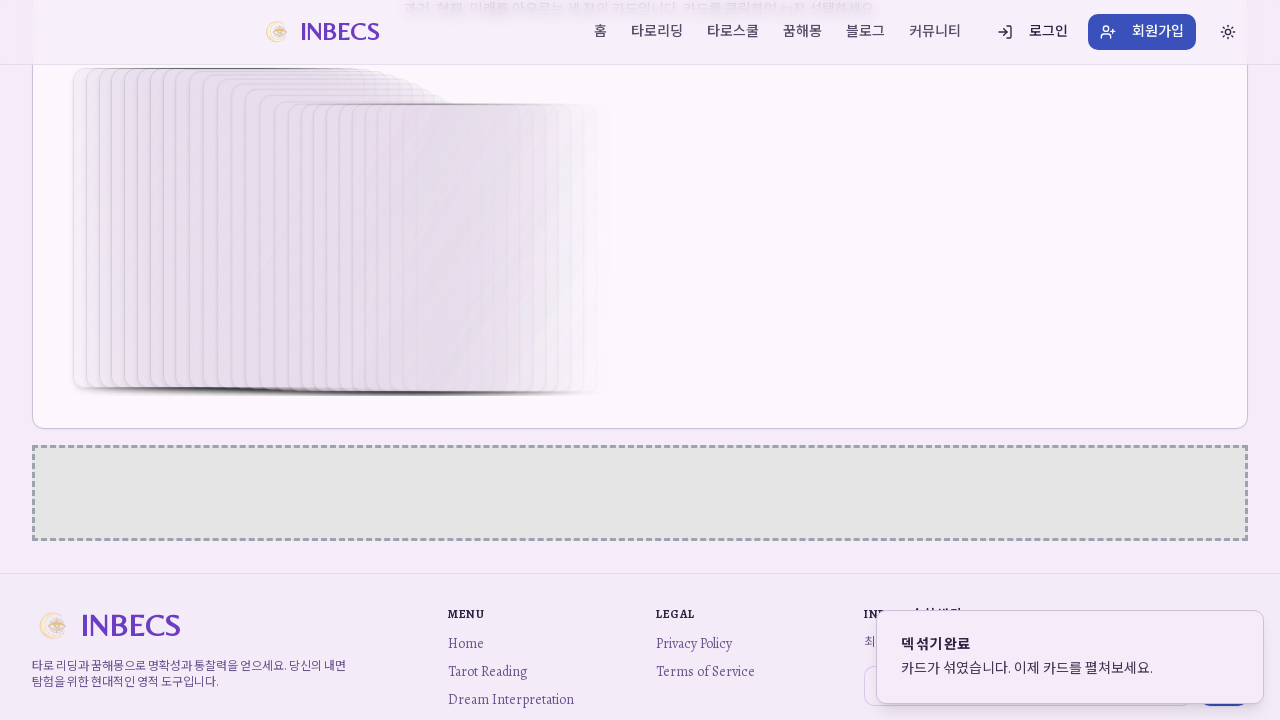

Waited 3 seconds for cards to spread
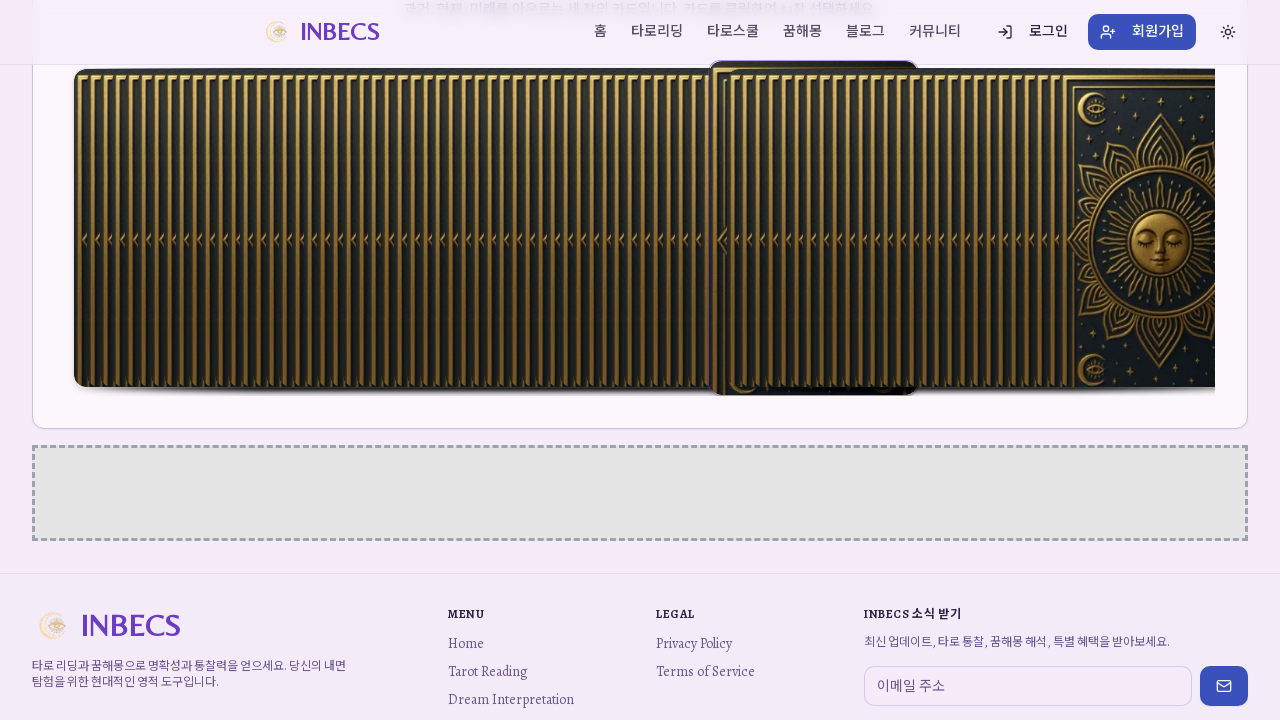

Found 2 card elements using selector '[class*="card"]'
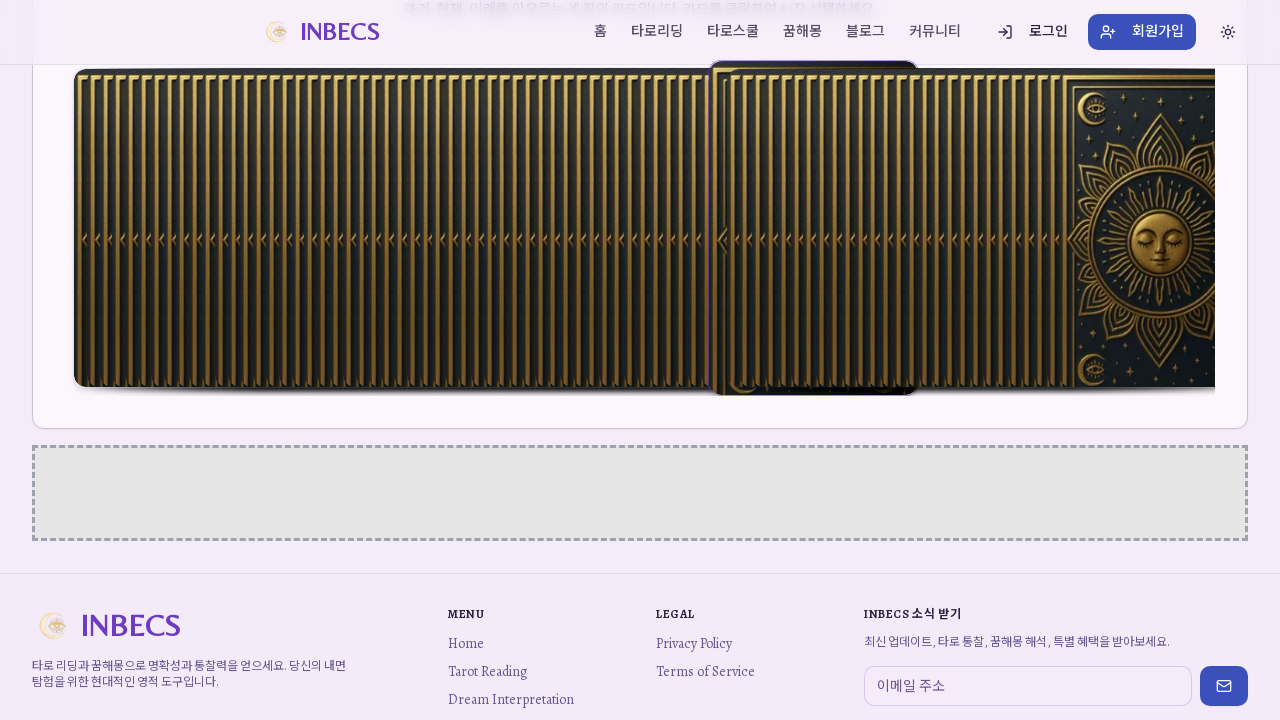

Selected card 1 of 2 at (640, 360) on [class*="card"] >> nth=0
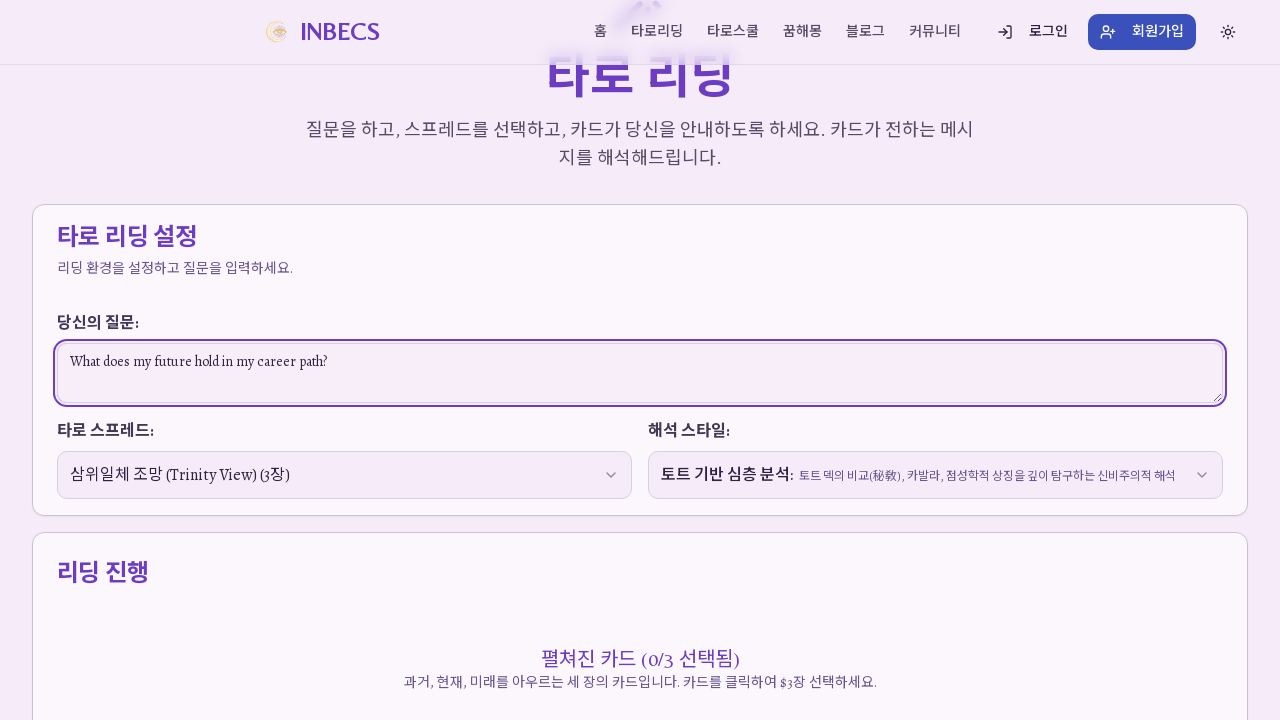

Waited 1 second after selecting card 1
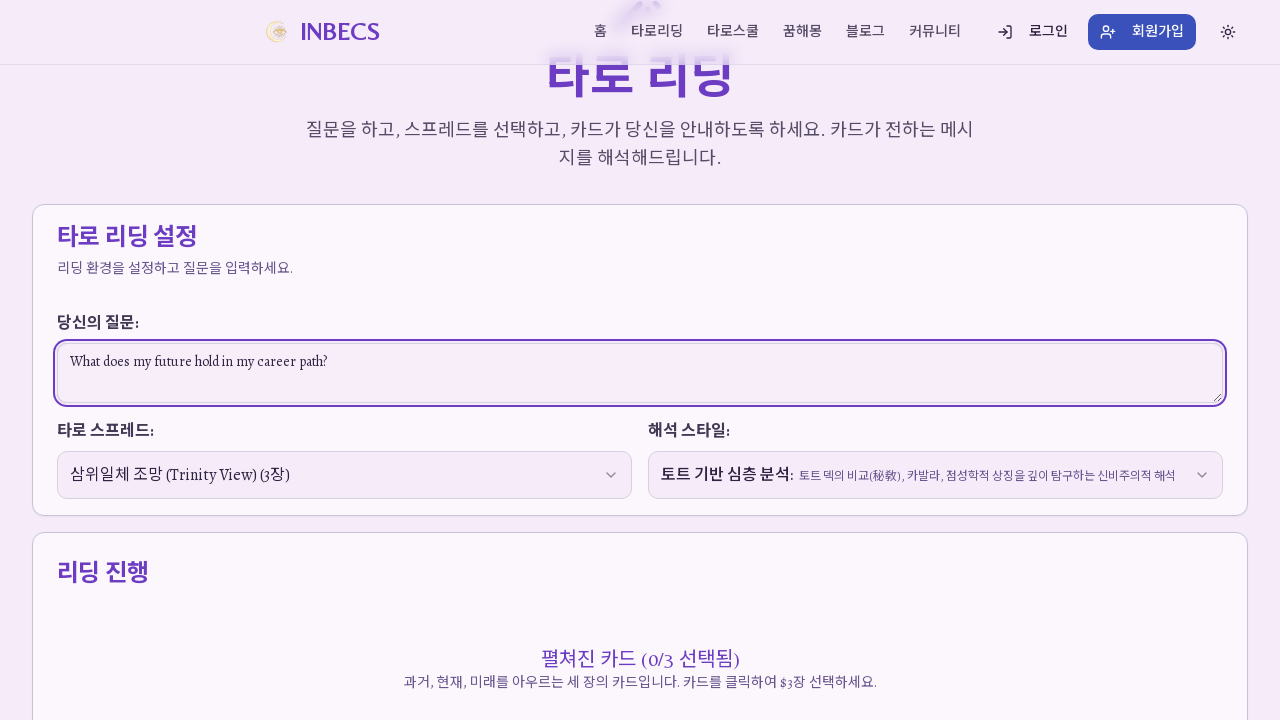

Selected card 2 of 2 at (640, 435) on [class*="card"] >> nth=1
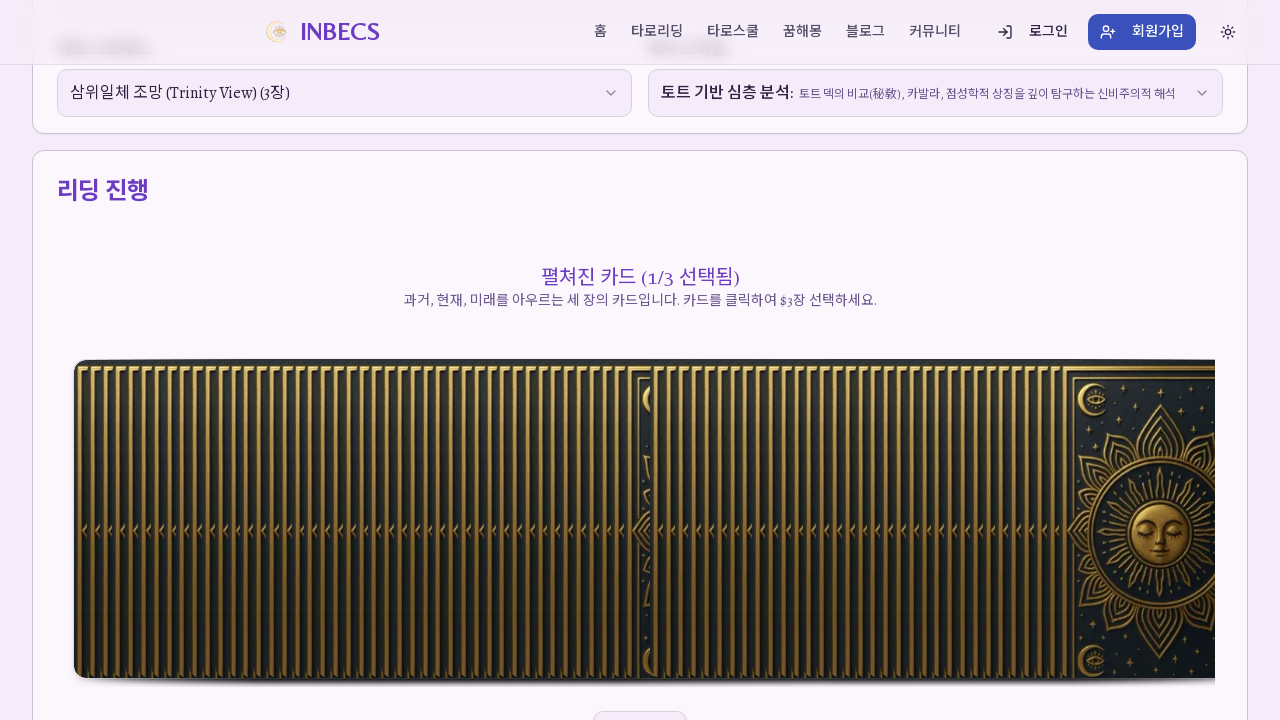

Waited 1 second after selecting card 2
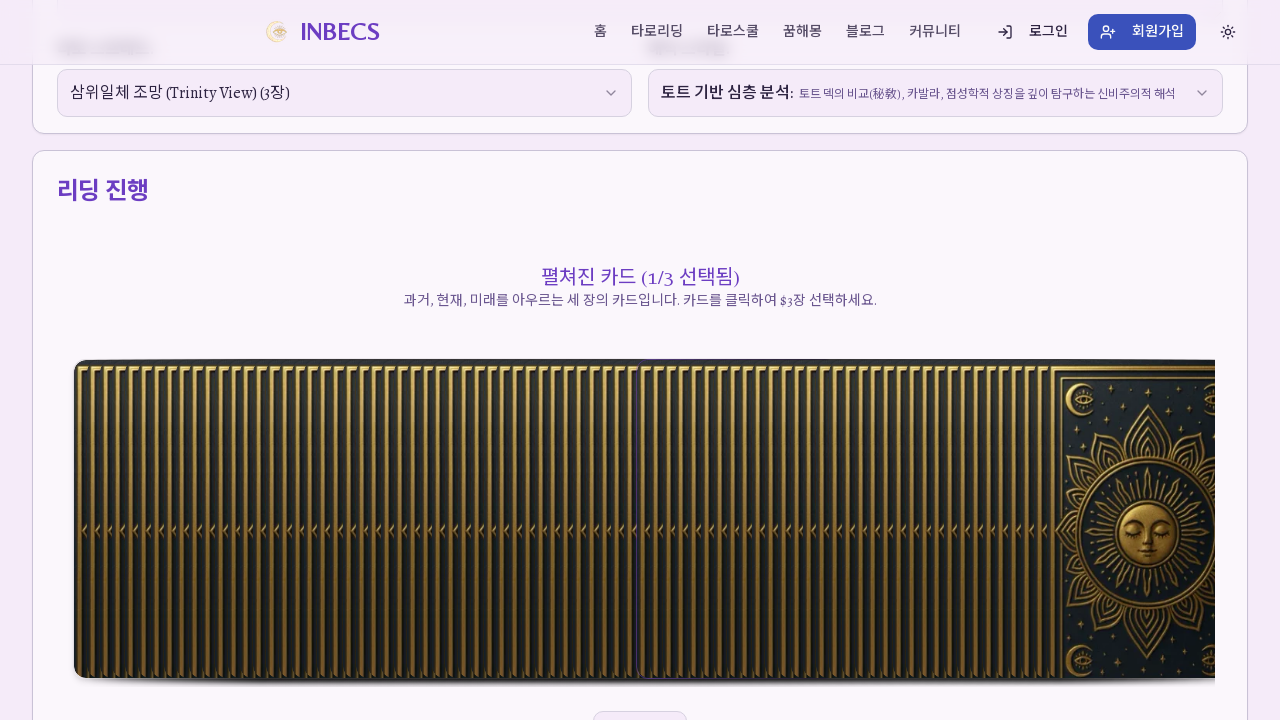

Found AI interpretation button with selector 'button:has-text("해석")'
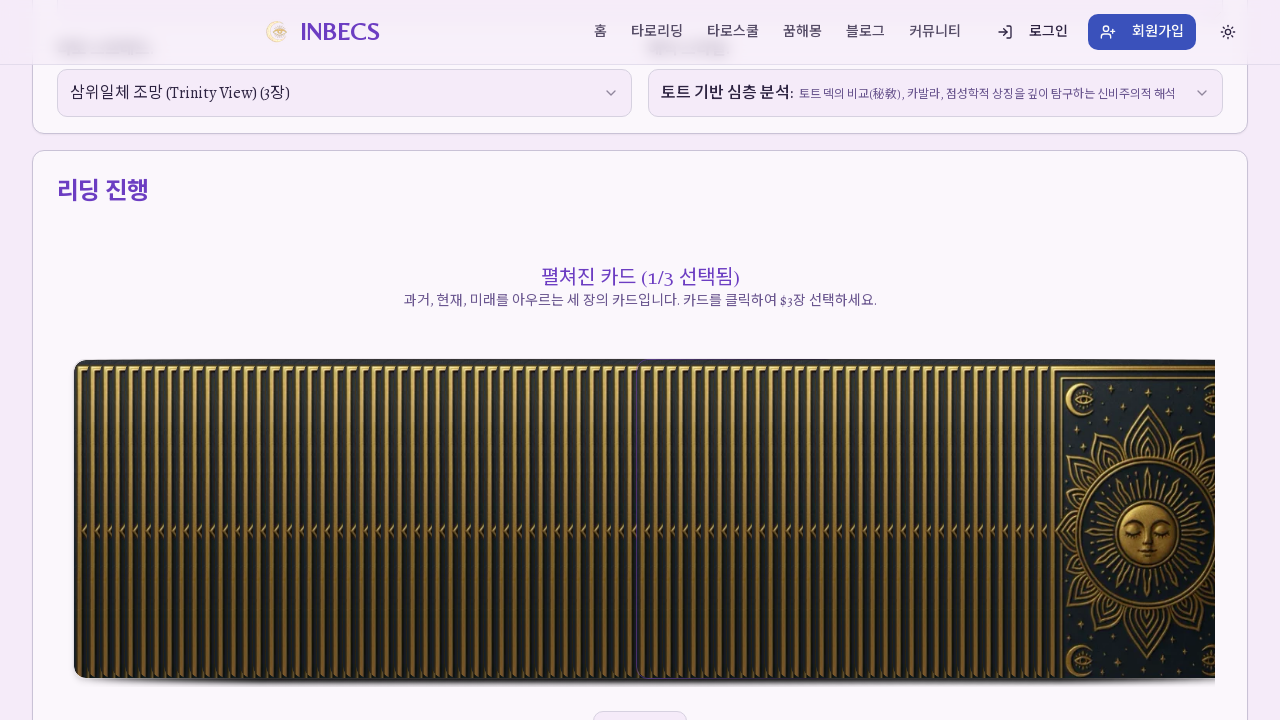

Clicked AI interpretation button at (936, 93) on button:has-text("해석") >> nth=0
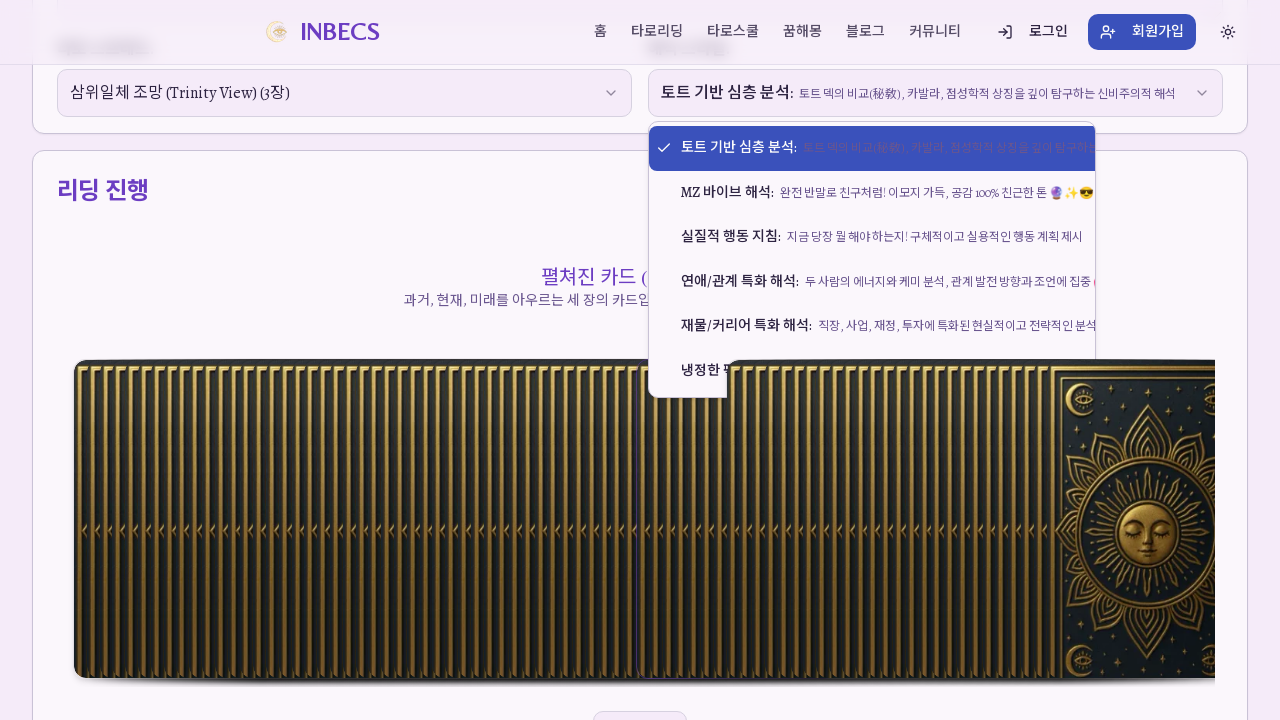

Waited 10 seconds for AI interpretation result
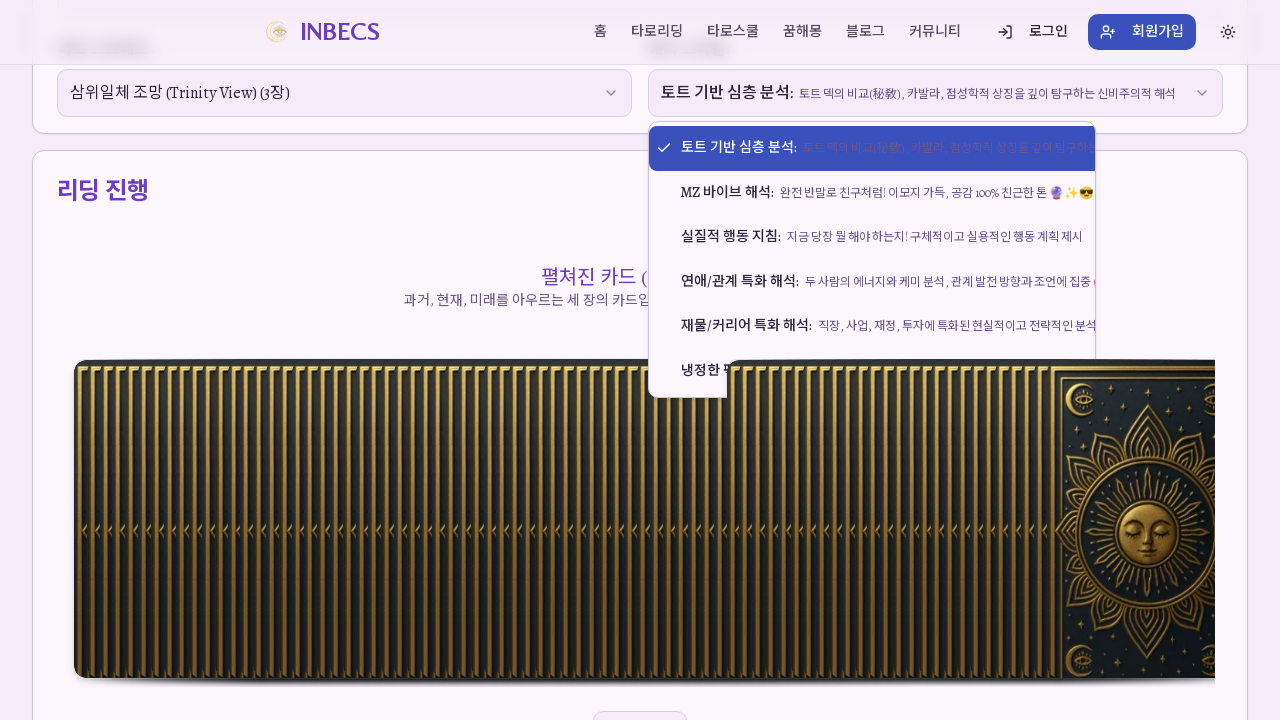

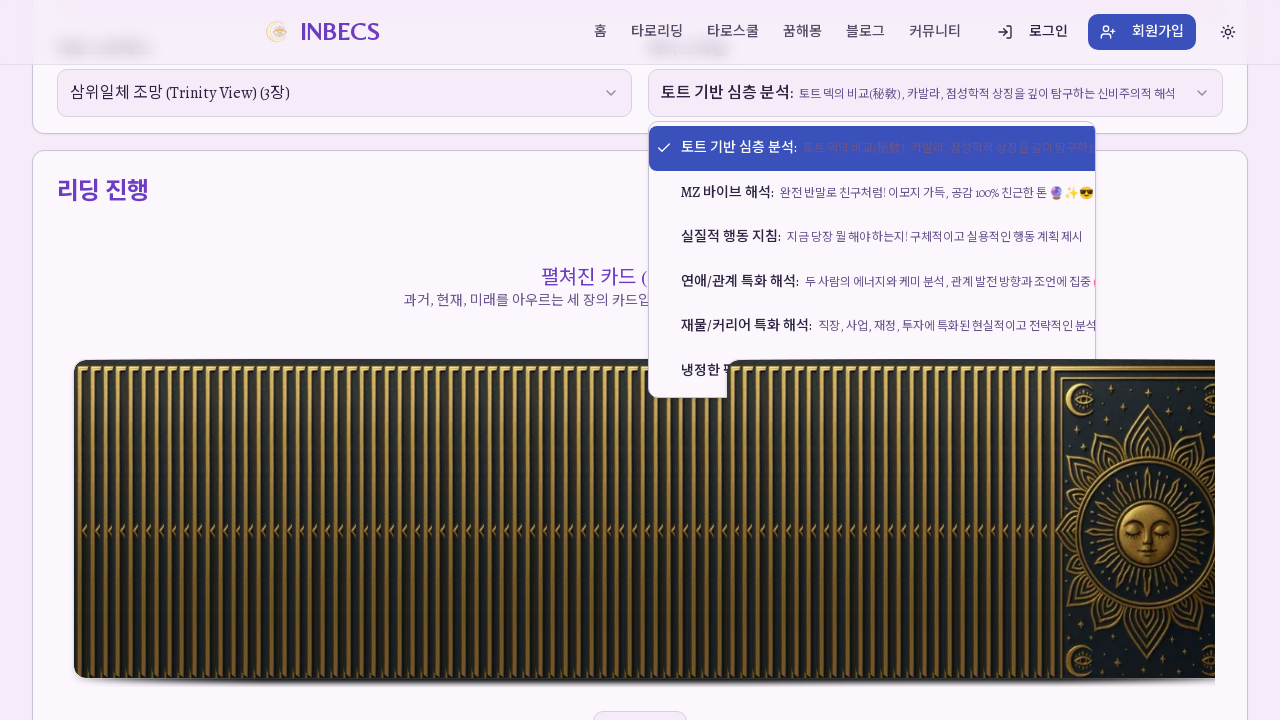